Tests the visibility and hidden state of a text box element by clicking a hide button and verifying the element becomes hidden

Starting URL: https://rahulshettyacademy.com/AutomationPractice/

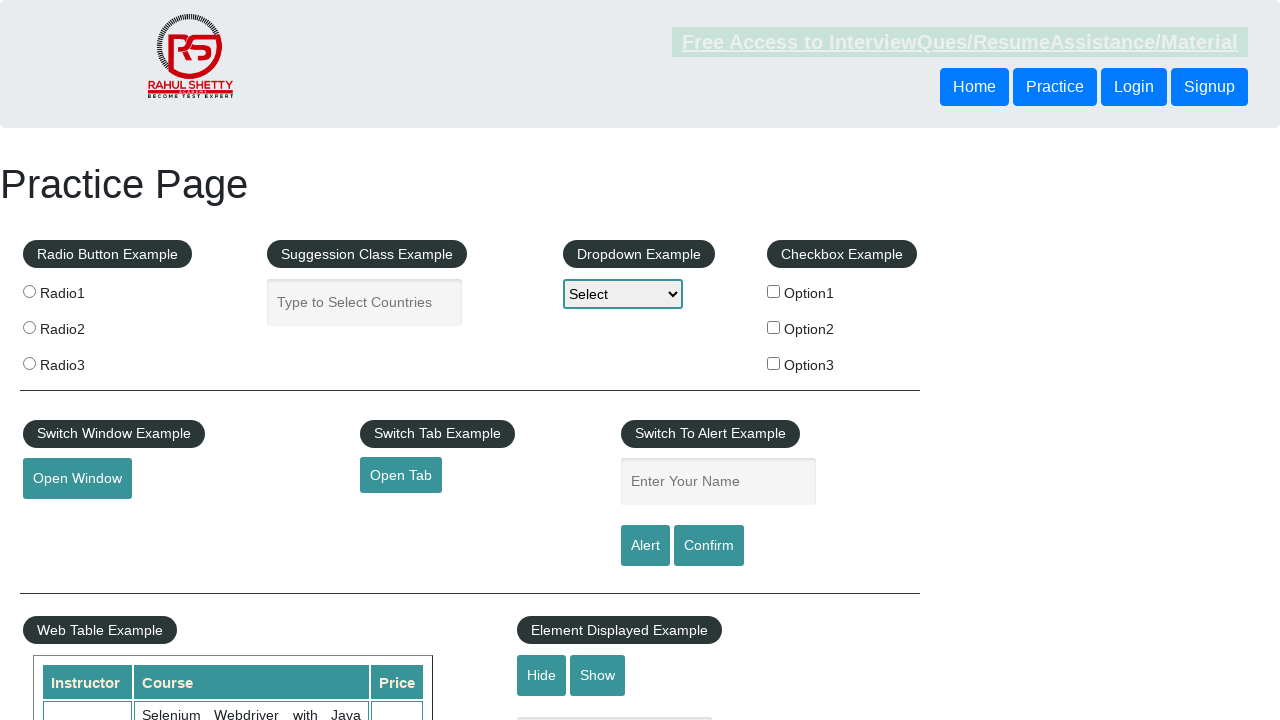

Located text box element with id 'displayed-text'
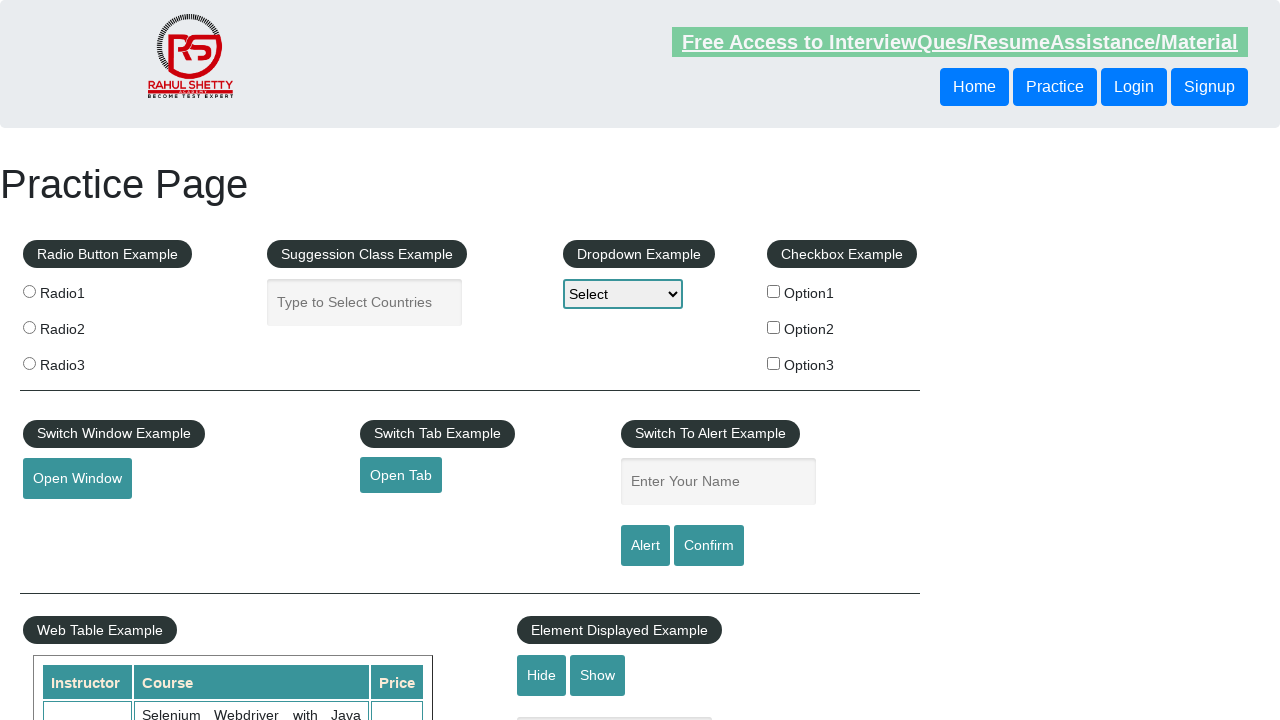

Located hide button element with id 'hide-textbox'
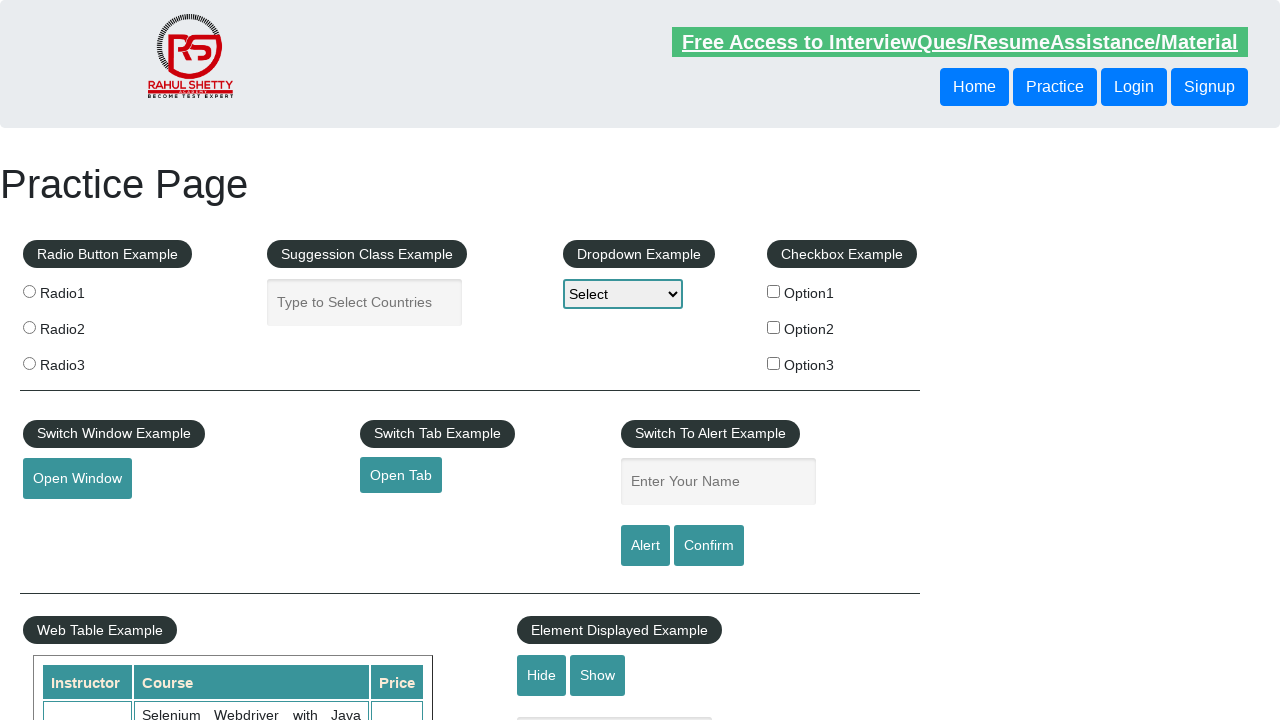

Assertion passed: text box is initially visible
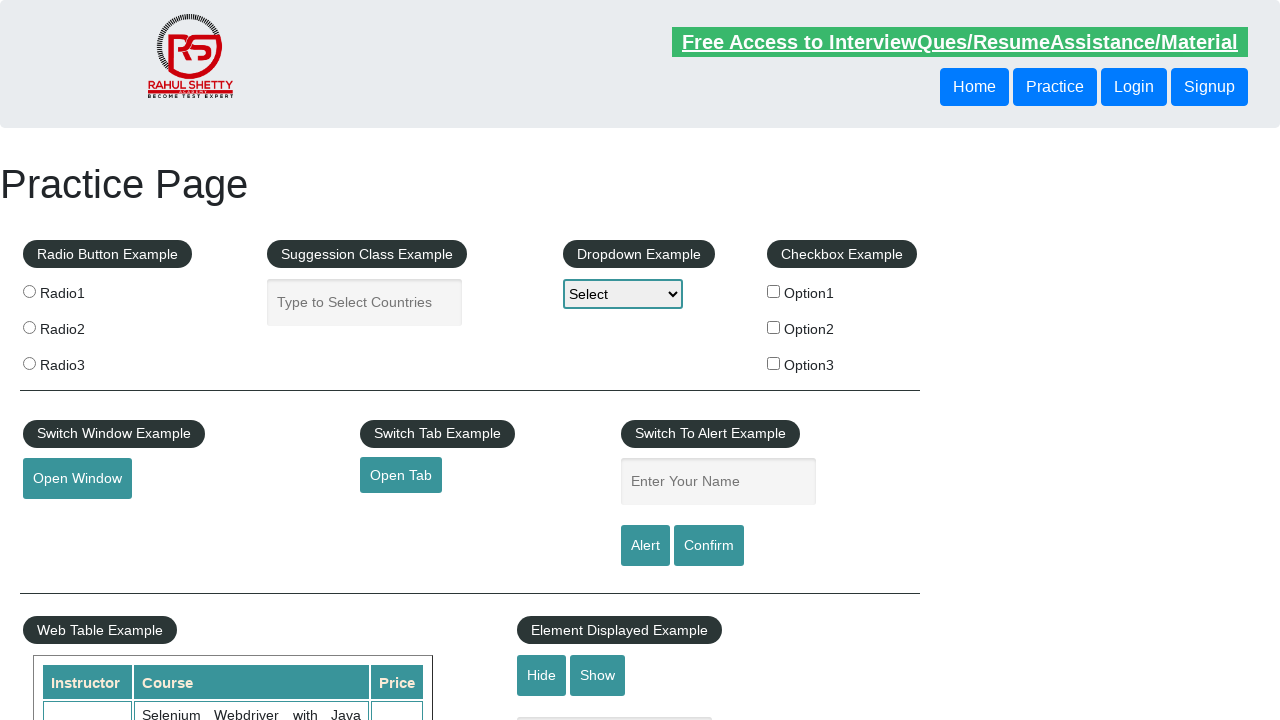

Clicked the hide button to hide the text box at (542, 675) on #hide-textbox
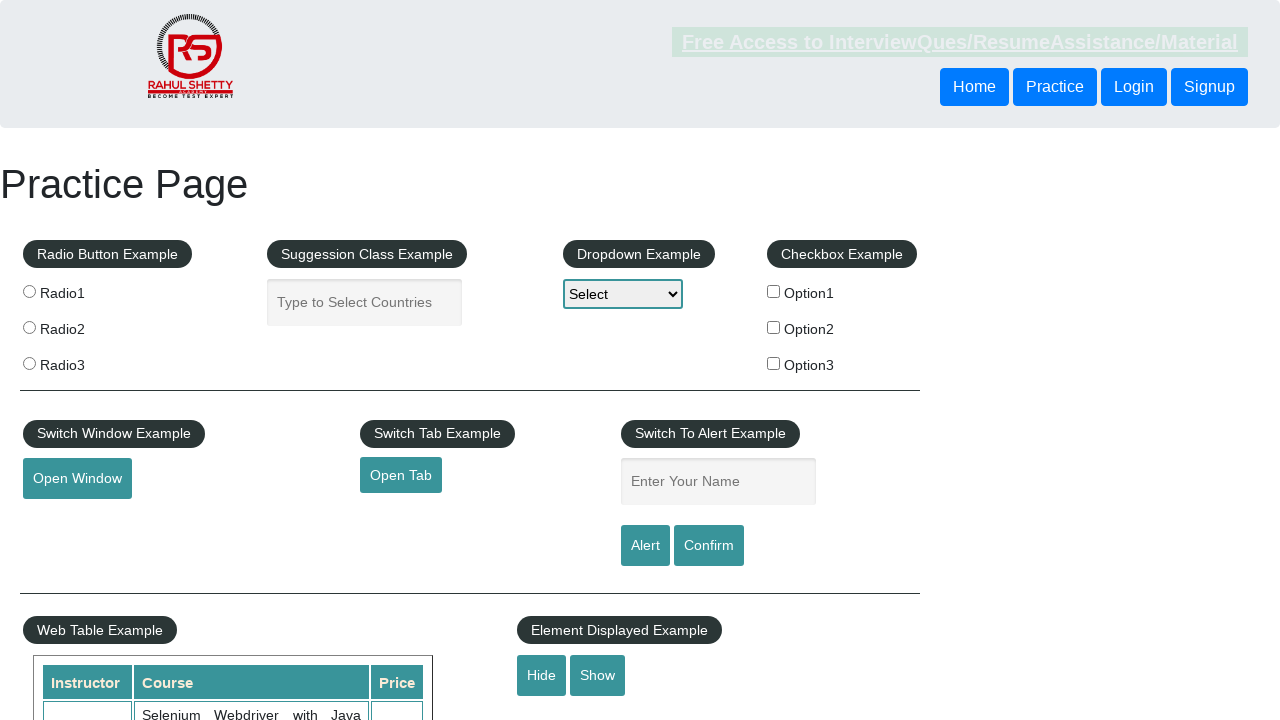

Assertion passed: text box is now hidden after clicking hide button
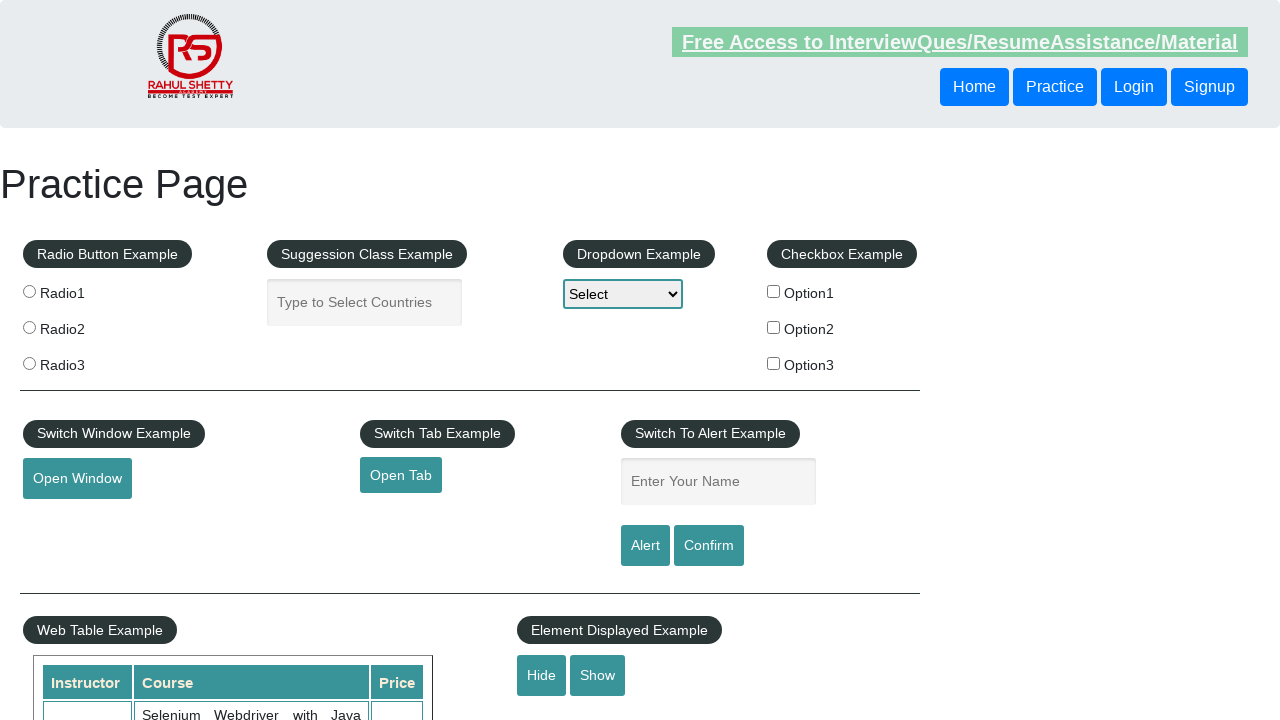

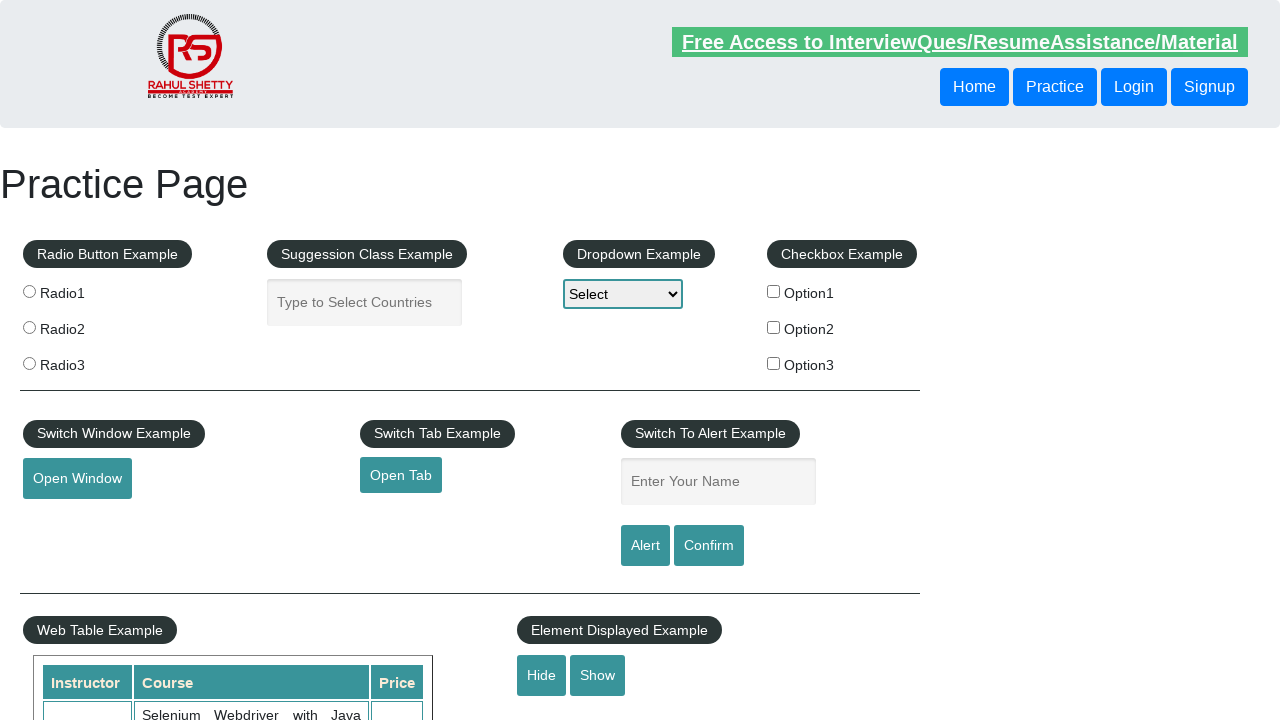